Navigates to the OrangeHRM demo homepage and verifies the page loads successfully by waiting for the page to be ready.

Starting URL: https://opensource-demo.orangehrmlive.com/

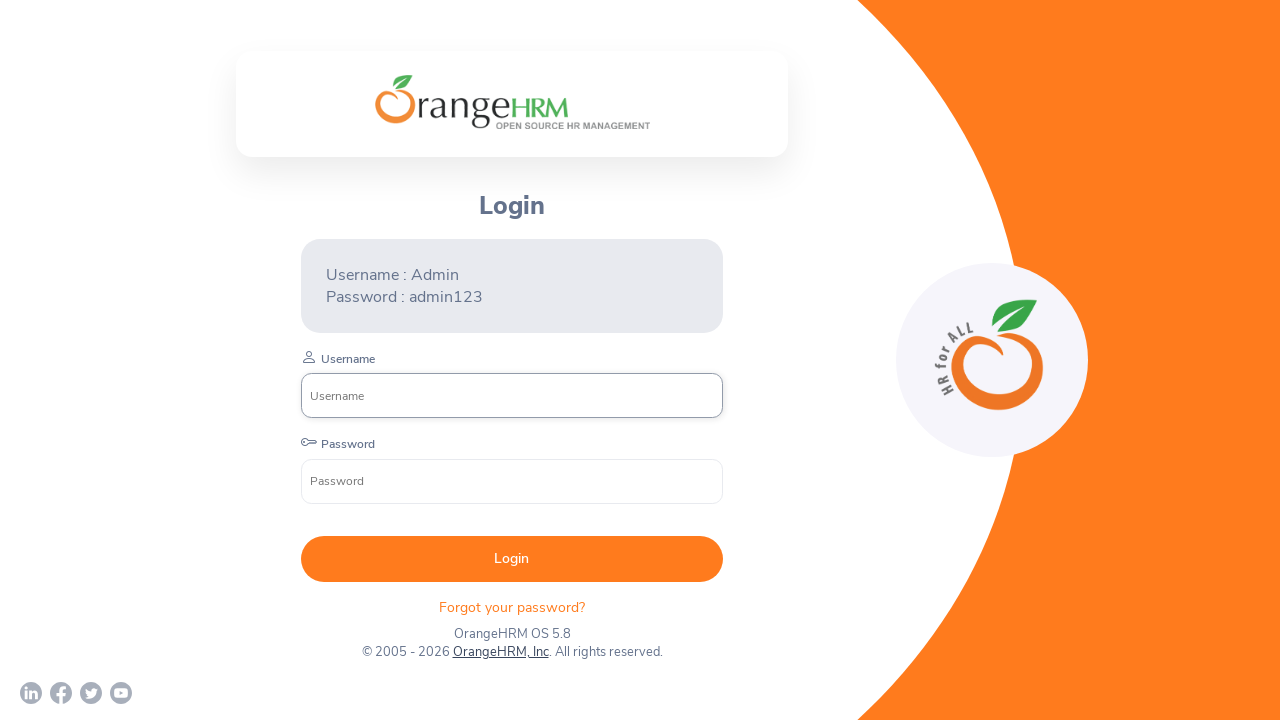

Navigated to OrangeHRM demo homepage
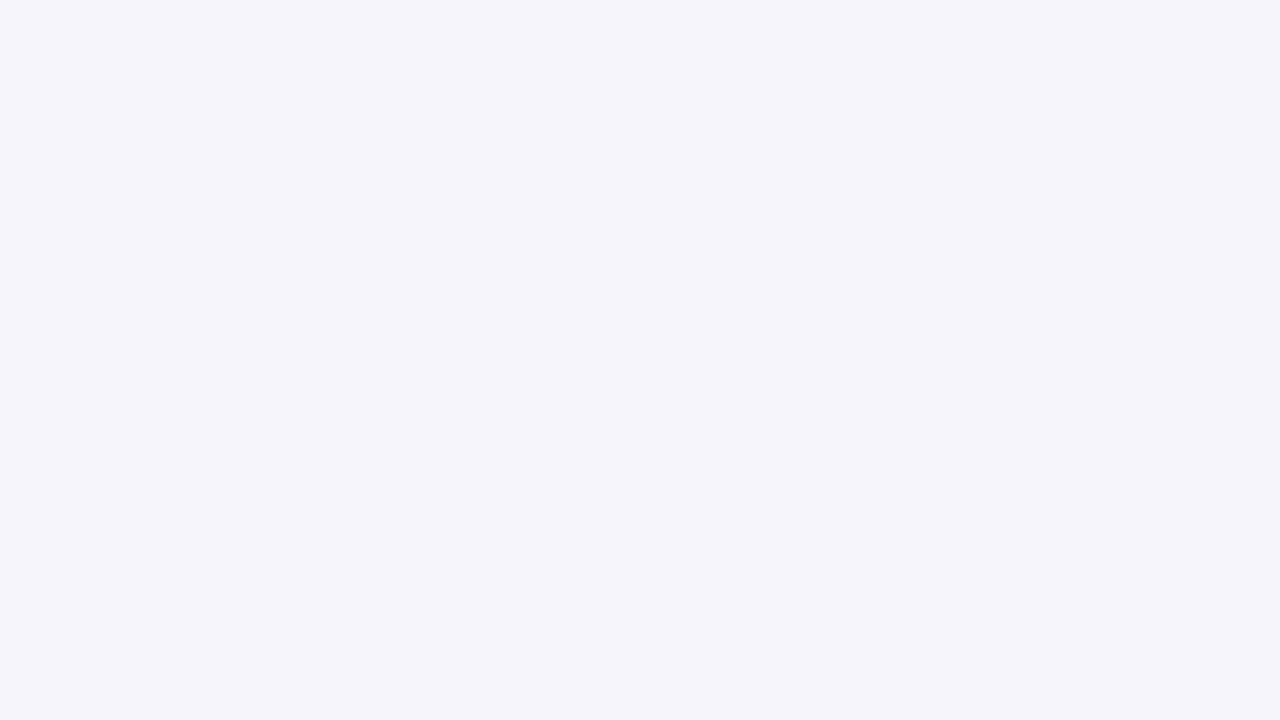

Waited for page to fully load with networkidle state
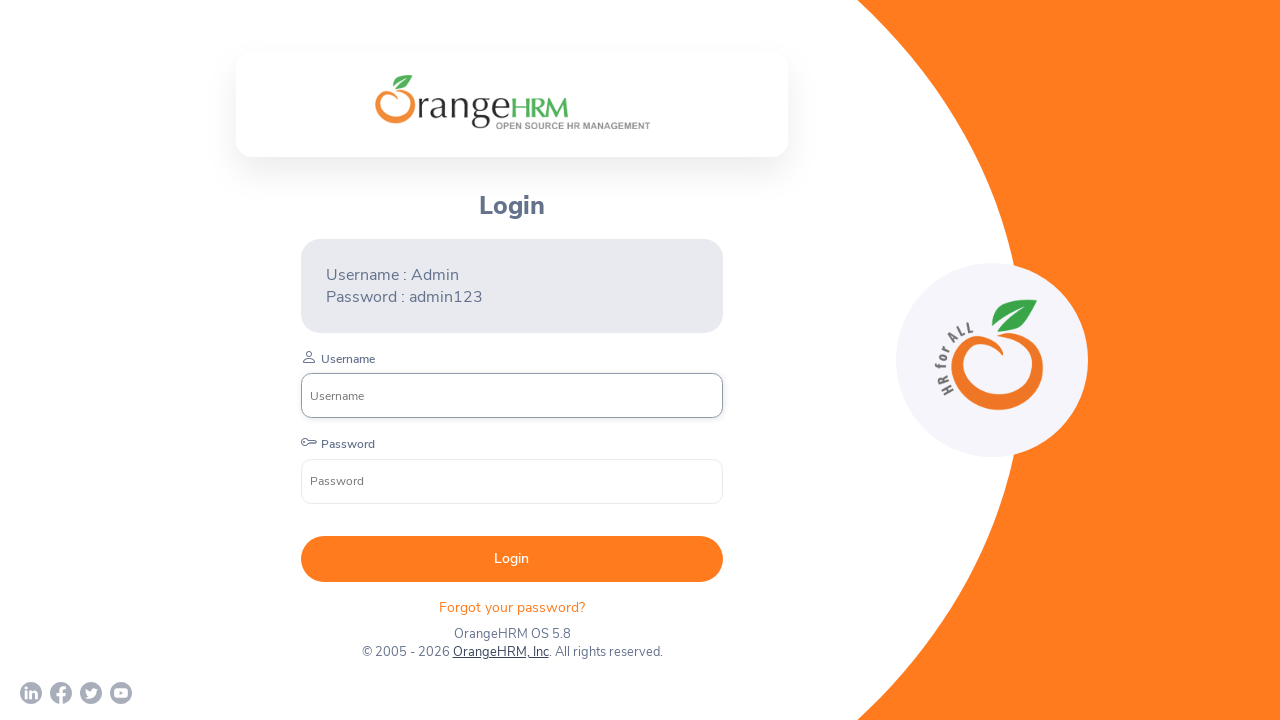

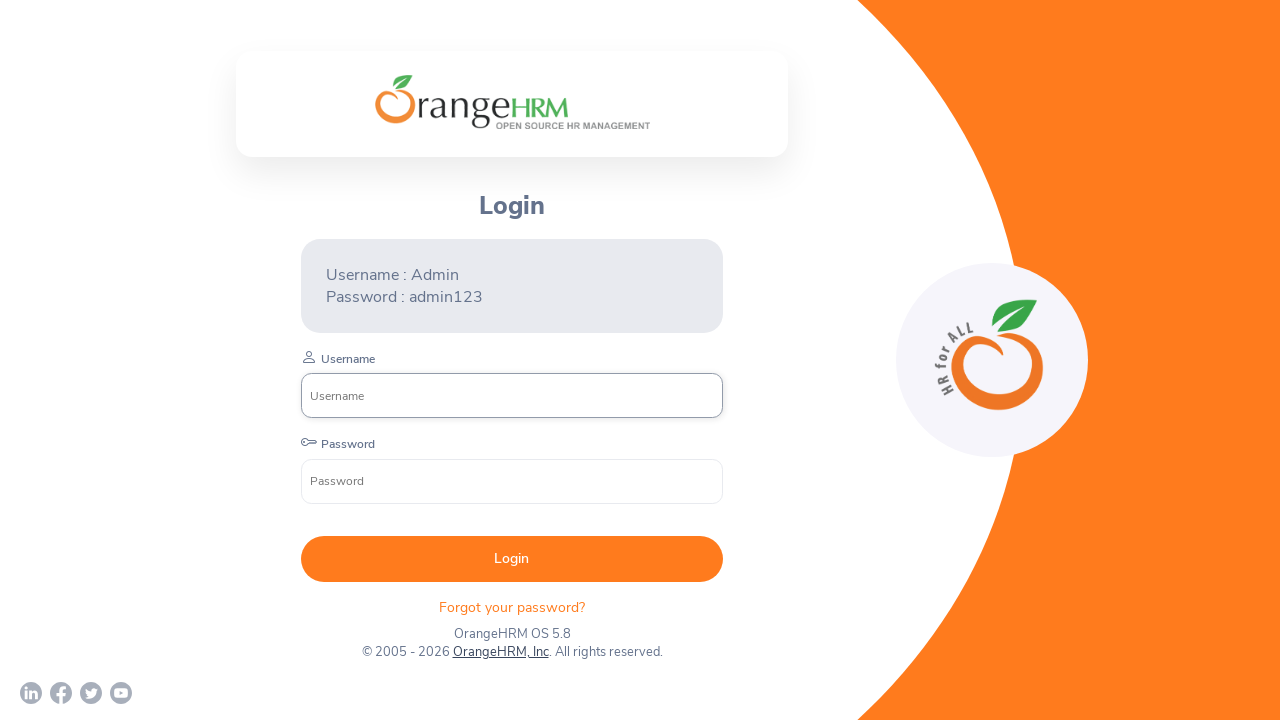